Tests JavaScript alert, confirm, and prompt dialogs by triggering them and interacting with each type of alert

Starting URL: https://the-internet.herokuapp.com/javascript_alerts

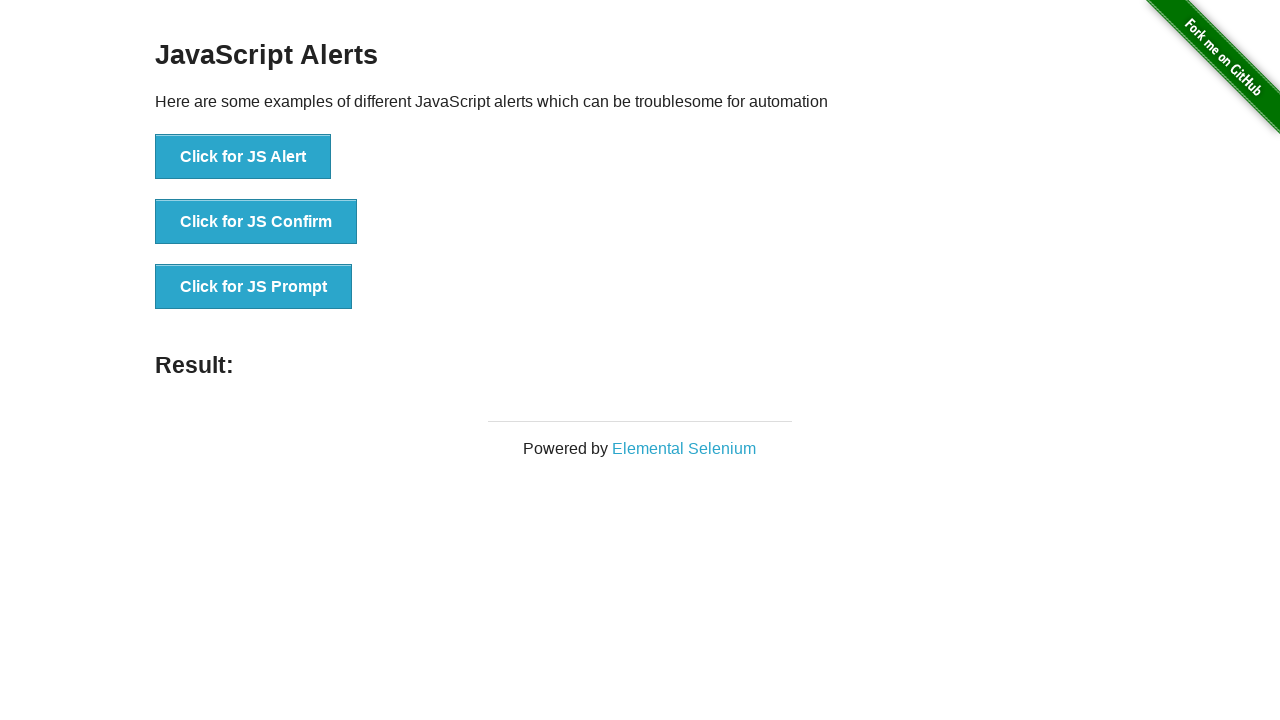

Clicked button to trigger JS Alert dialog at (243, 157) on xpath=//button[text()='Click for JS Alert']
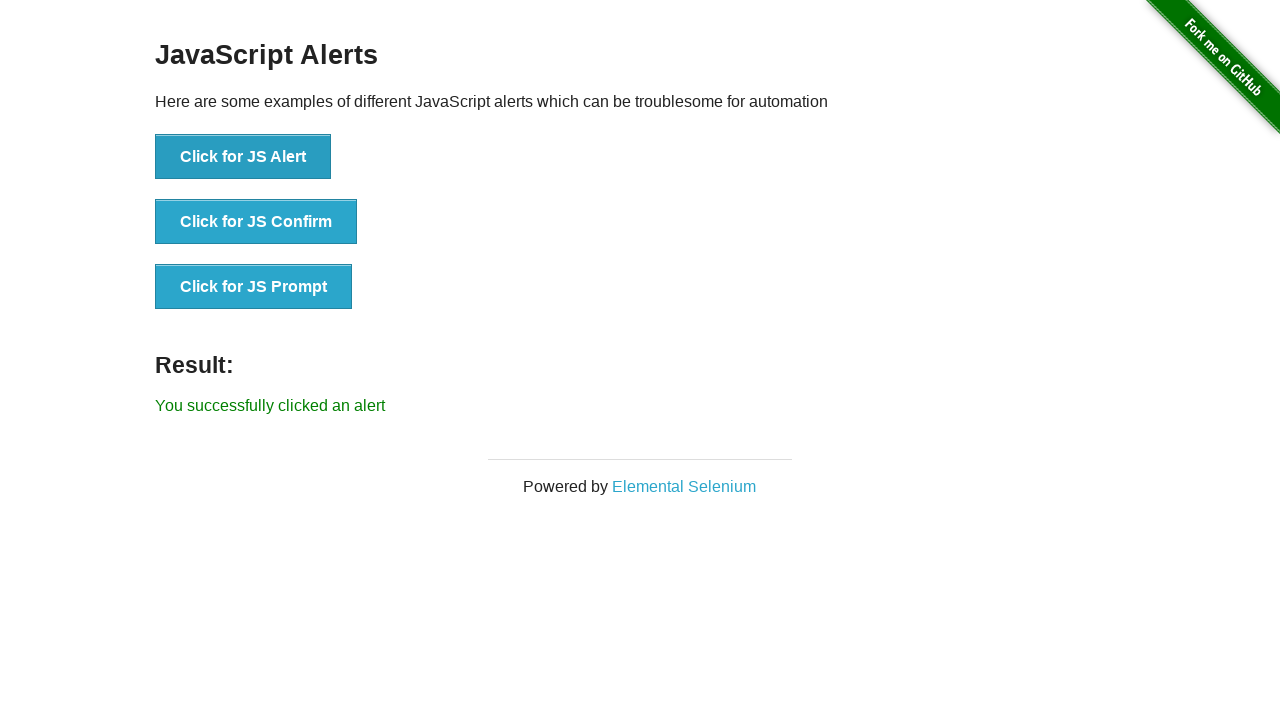

Set up dialog handler to accept JS Alert
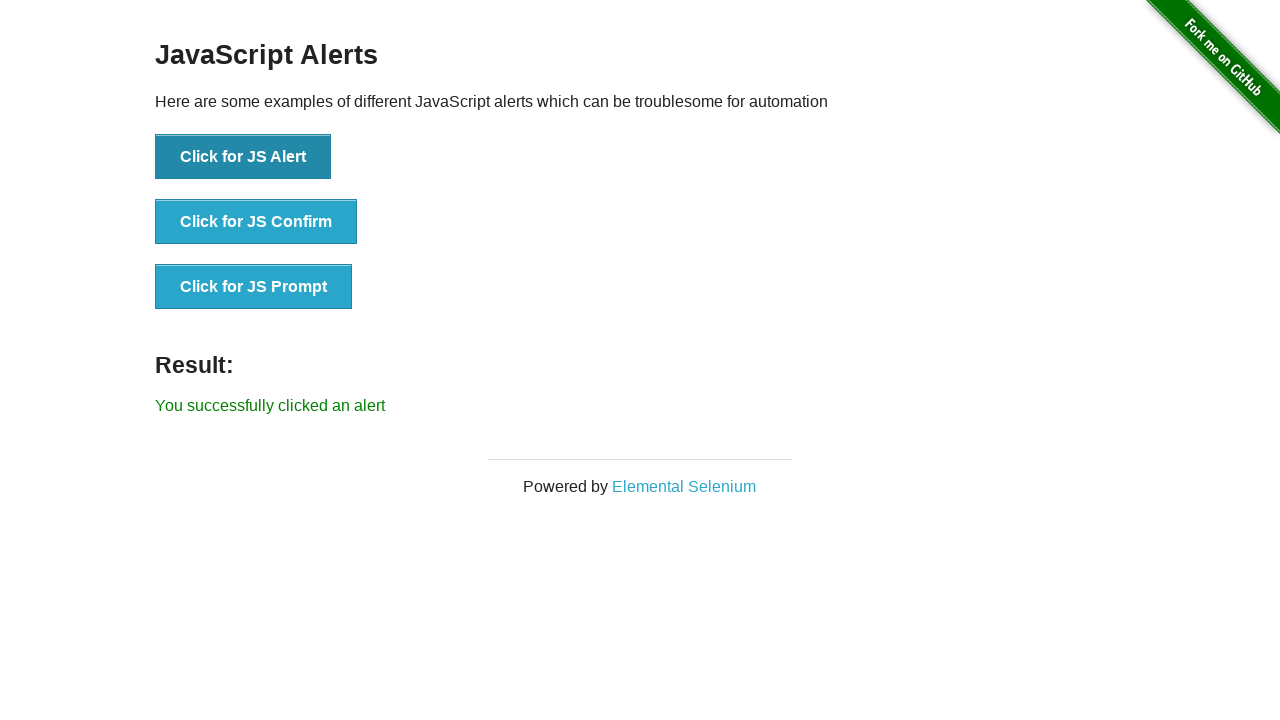

Waited for JS Alert dialog to be handled
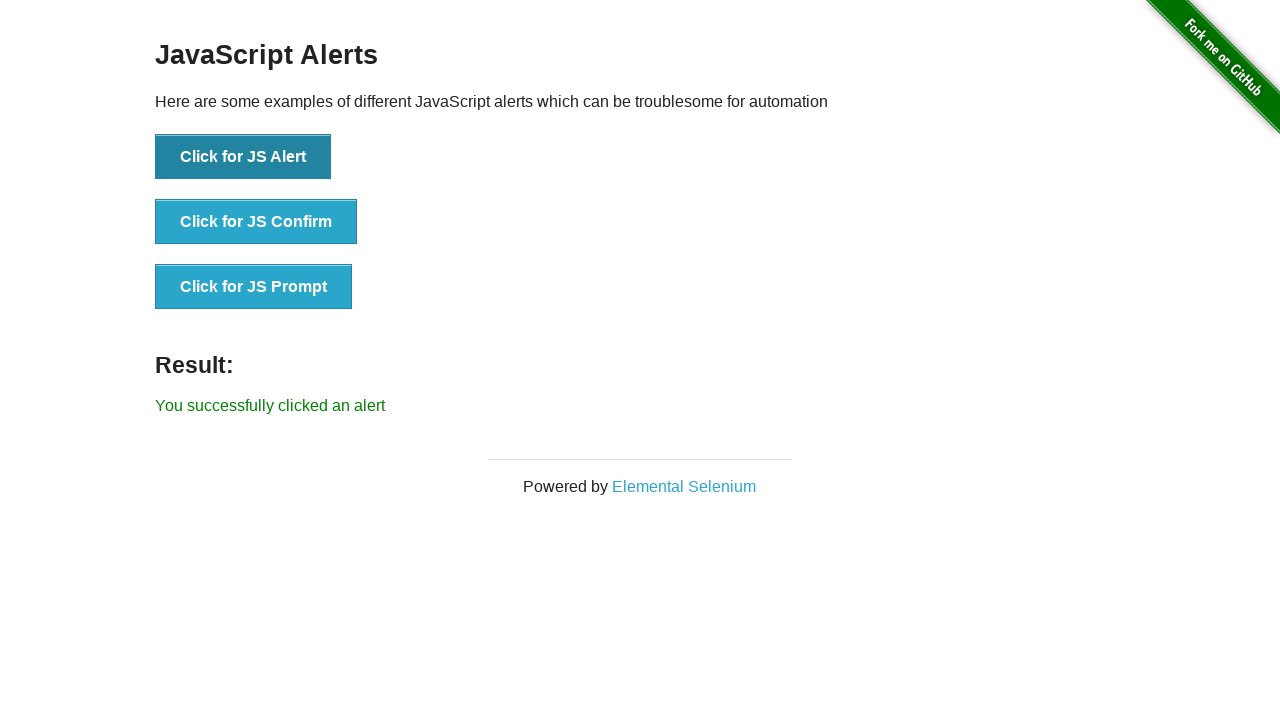

Clicked button to trigger JS Confirm dialog at (256, 222) on xpath=//button[text()='Click for JS Confirm']
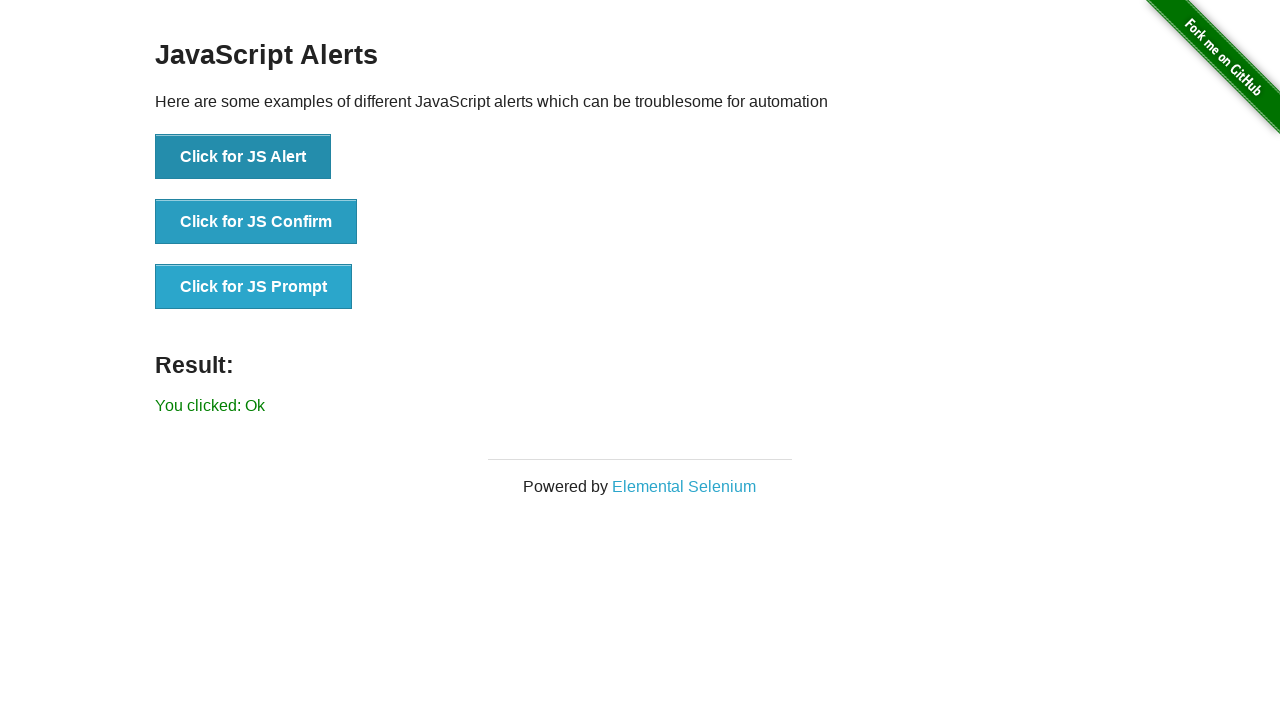

Set up dialog handler to dismiss JS Confirm
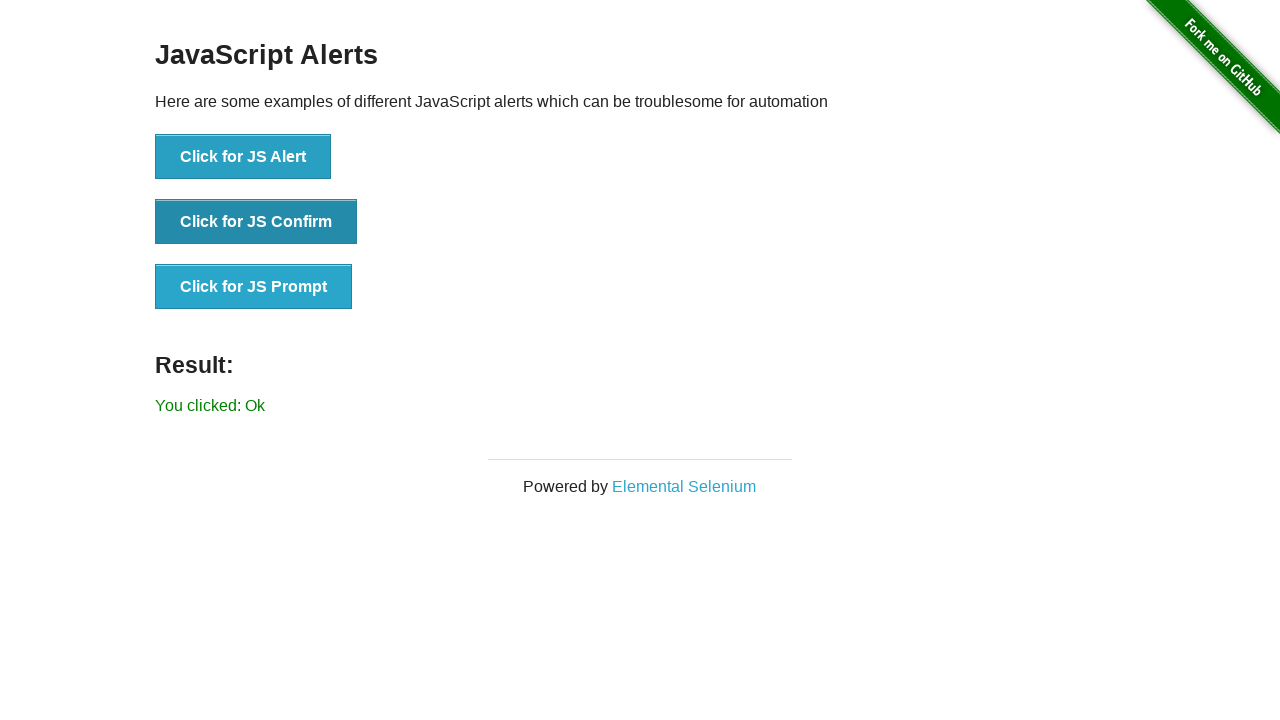

Waited for JS Confirm dialog to be dismissed
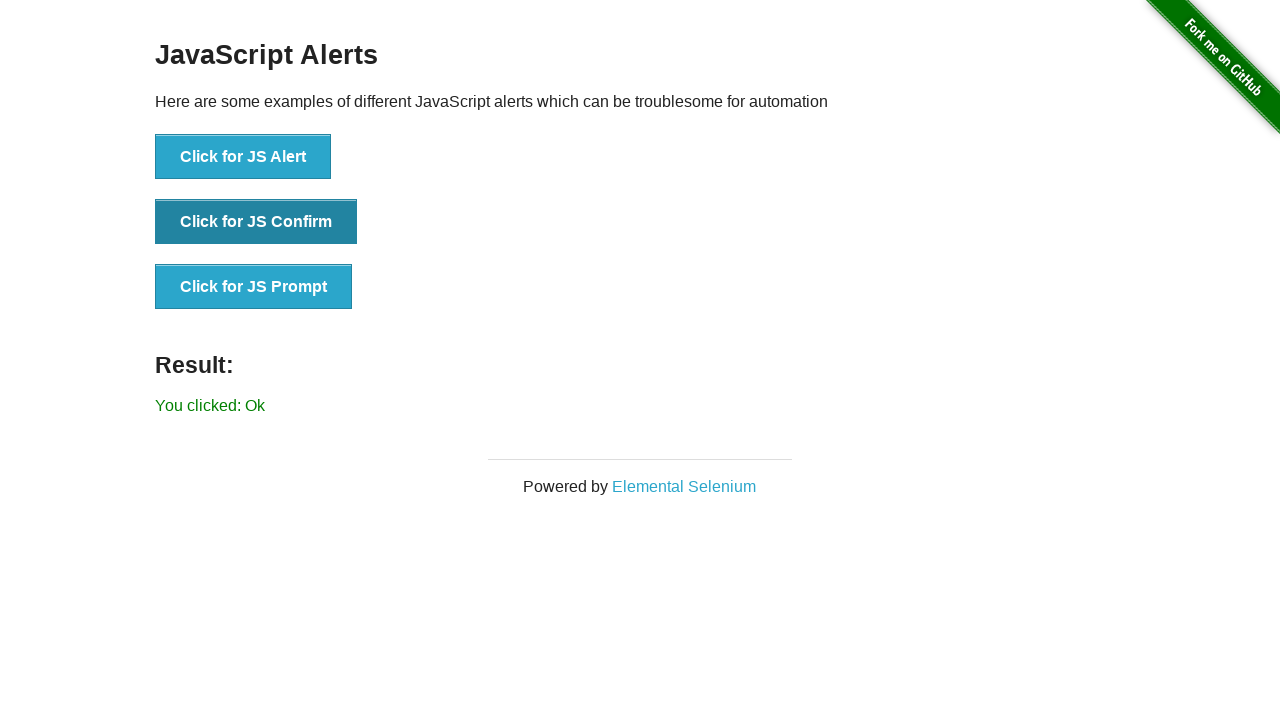

Clicked button to trigger JS Prompt dialog at (254, 287) on xpath=//button[text()='Click for JS Prompt']
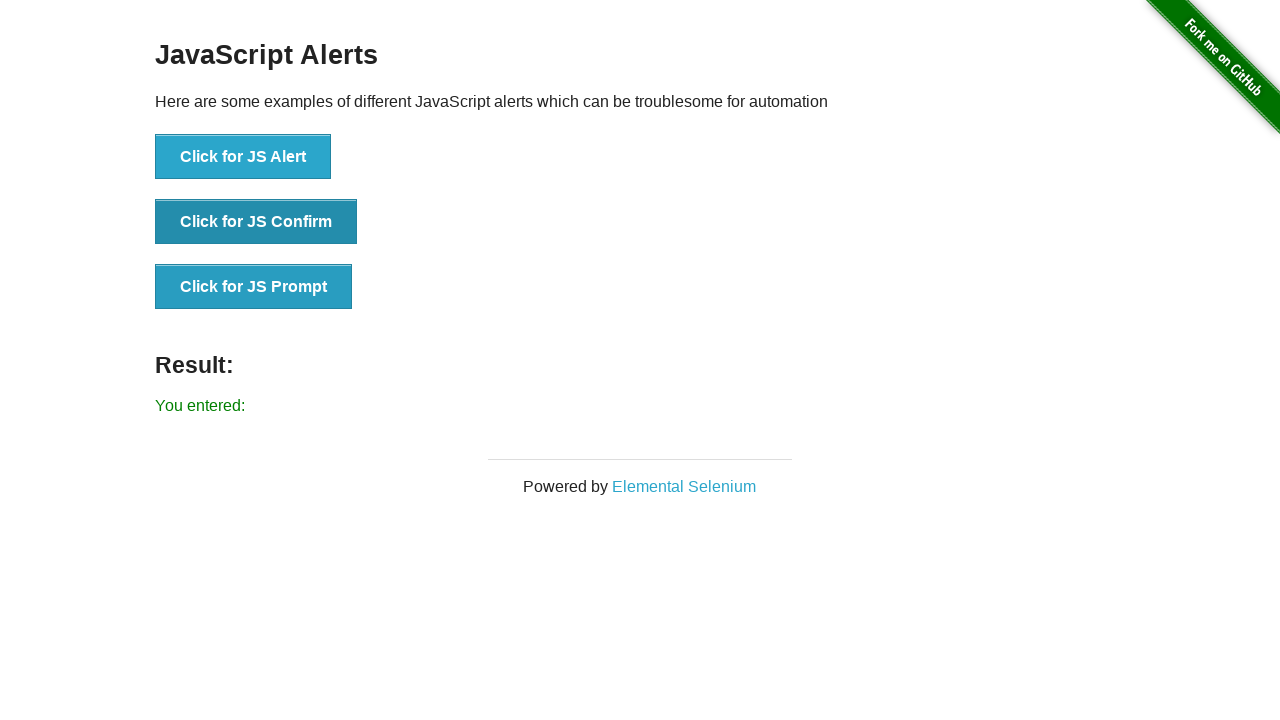

Set up dialog handler to accept JS Prompt with text 'Hi, this is Ilma'
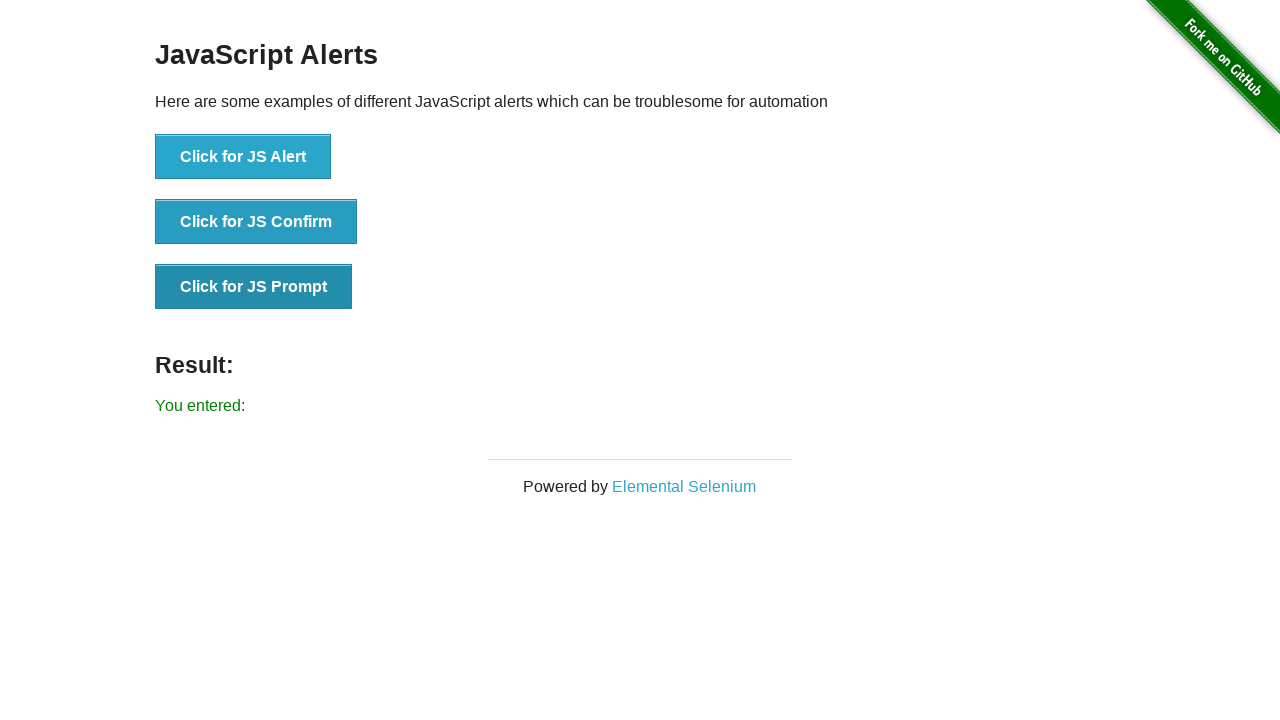

Waited for JS Prompt dialog to be handled
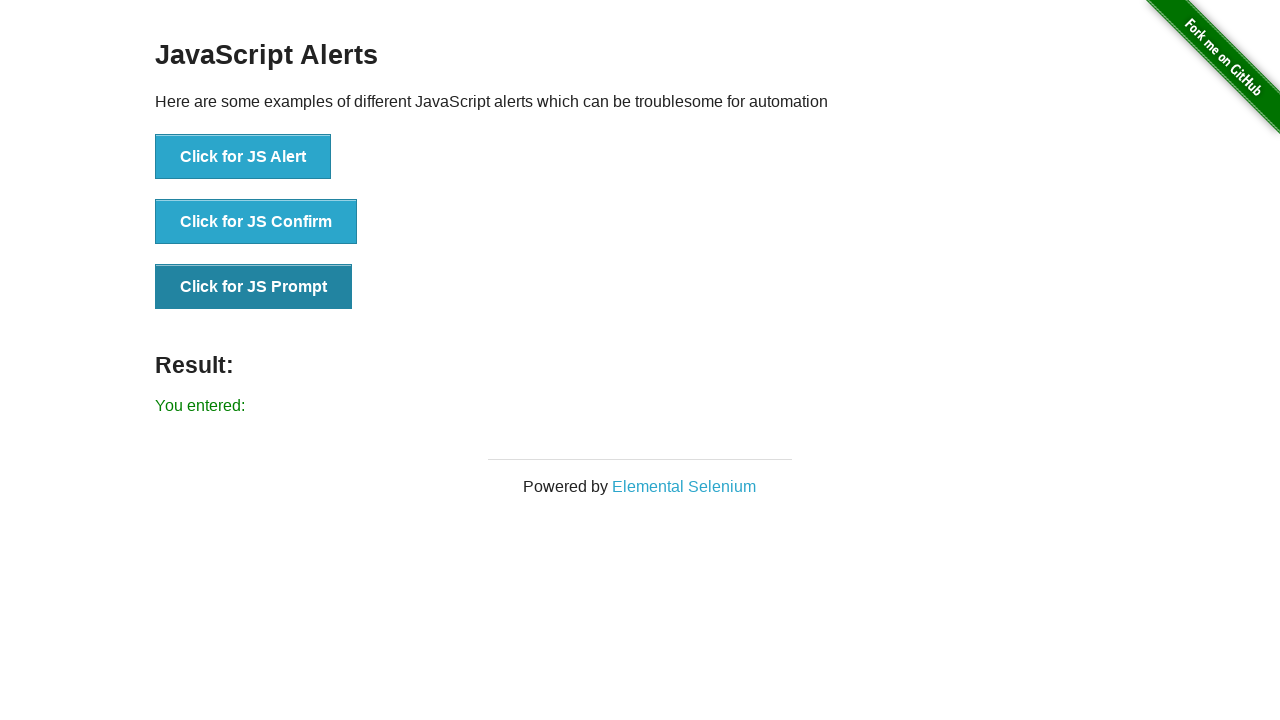

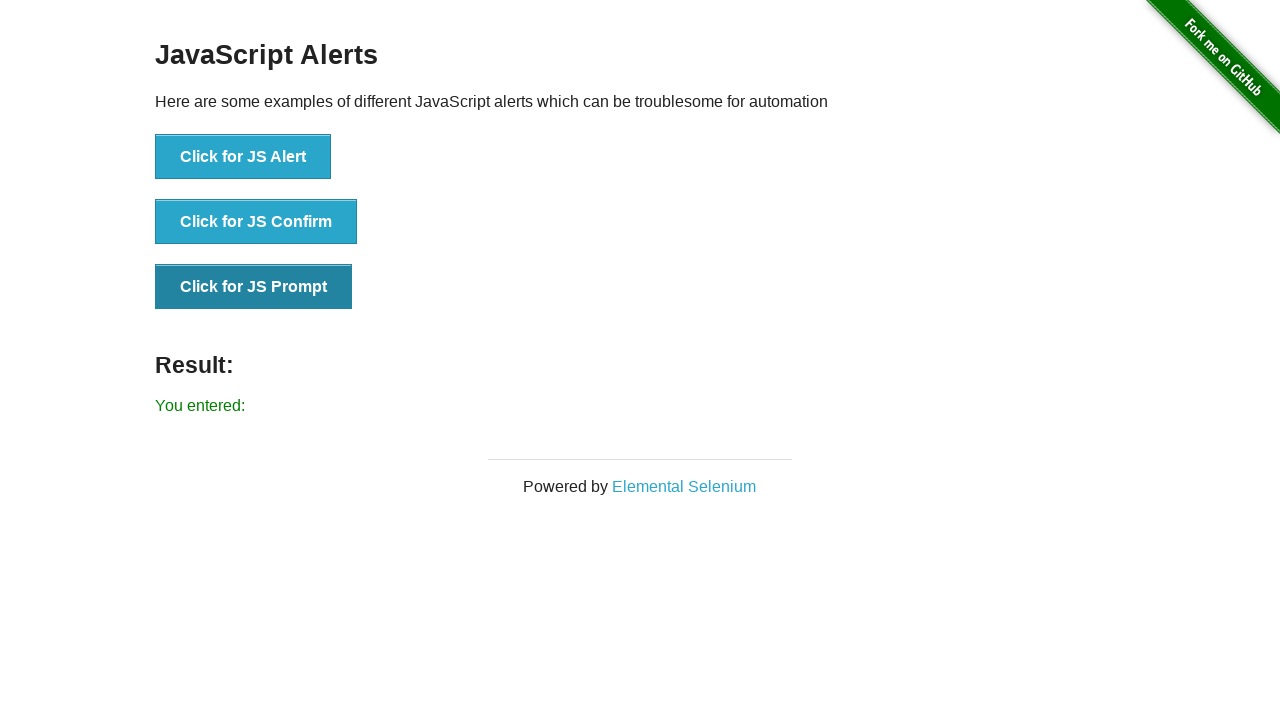